Tests checkbox functionality by verifying initial states, toggling checkboxes, and ensuring both checkboxes end up selected

Starting URL: https://the-internet.herokuapp.com/checkboxes

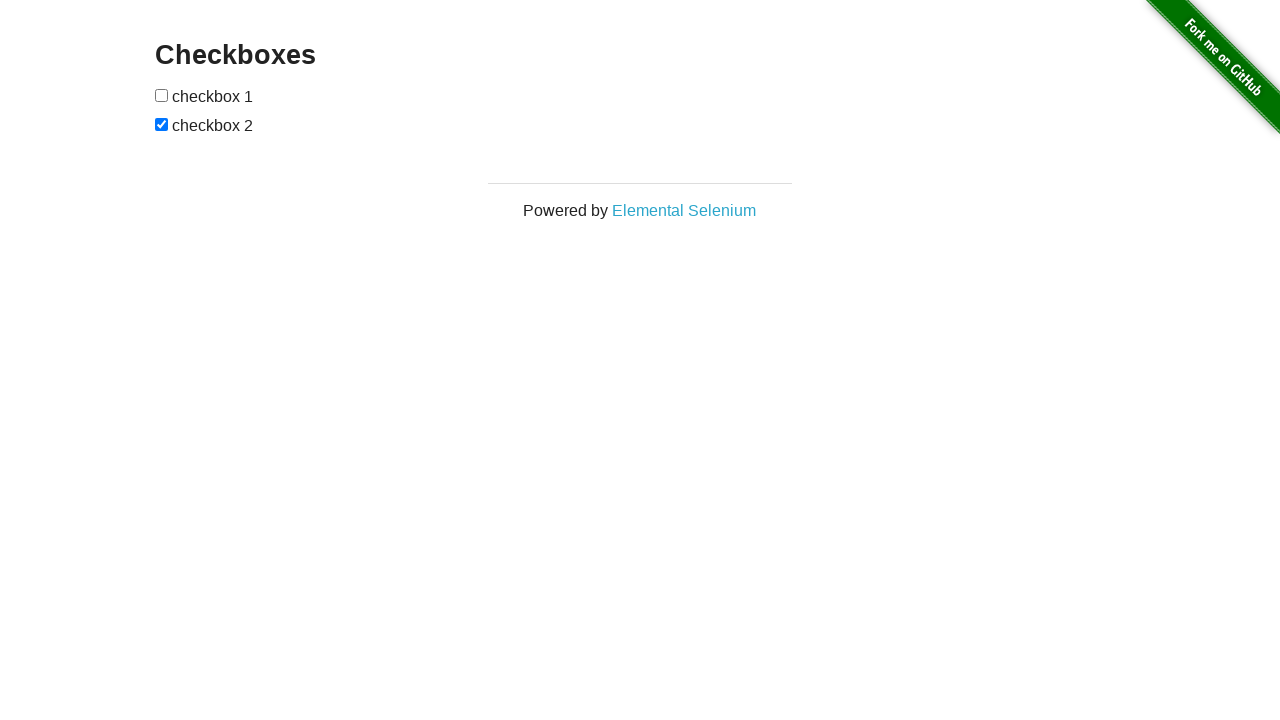

Navigated to checkboxes test page
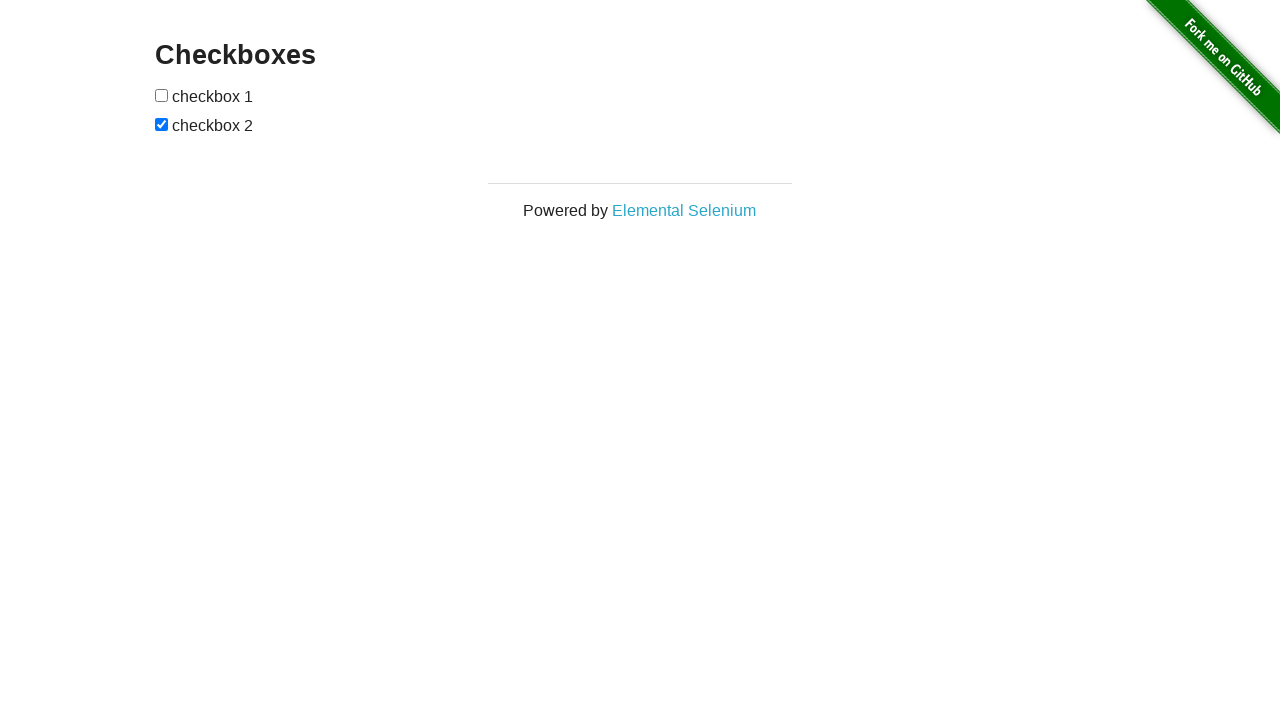

Located first checkbox element
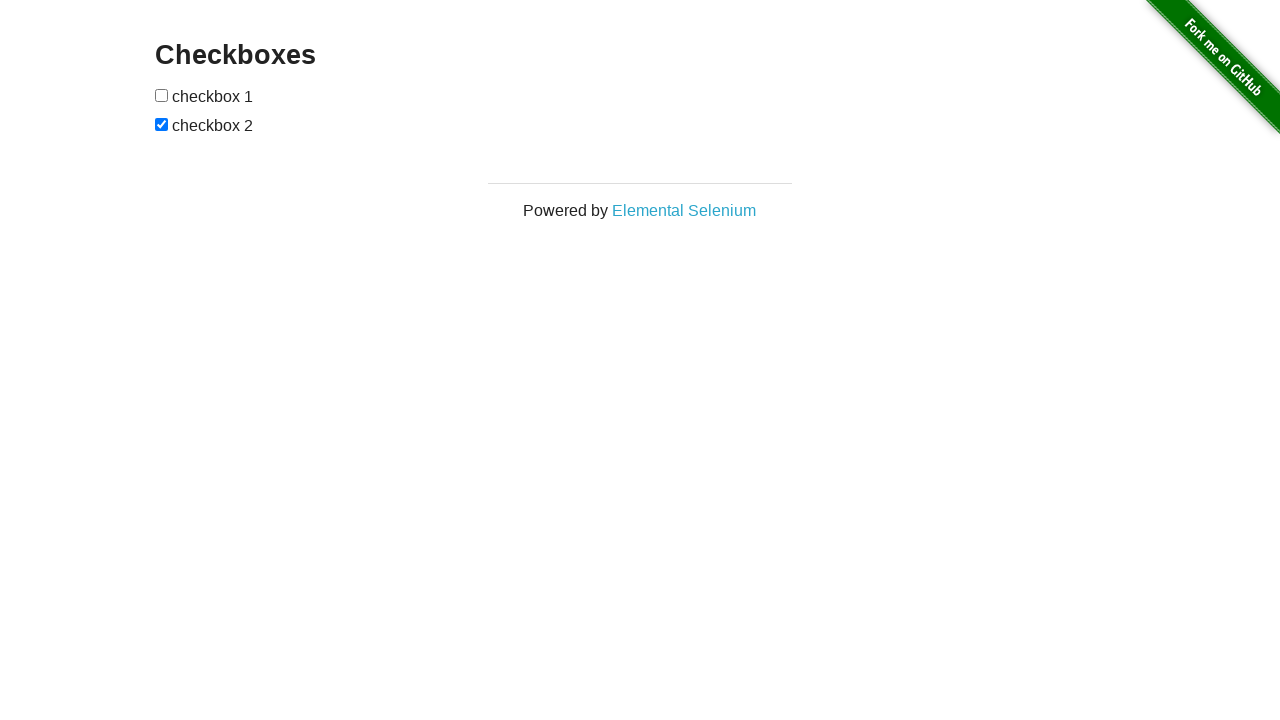

Located second checkbox element
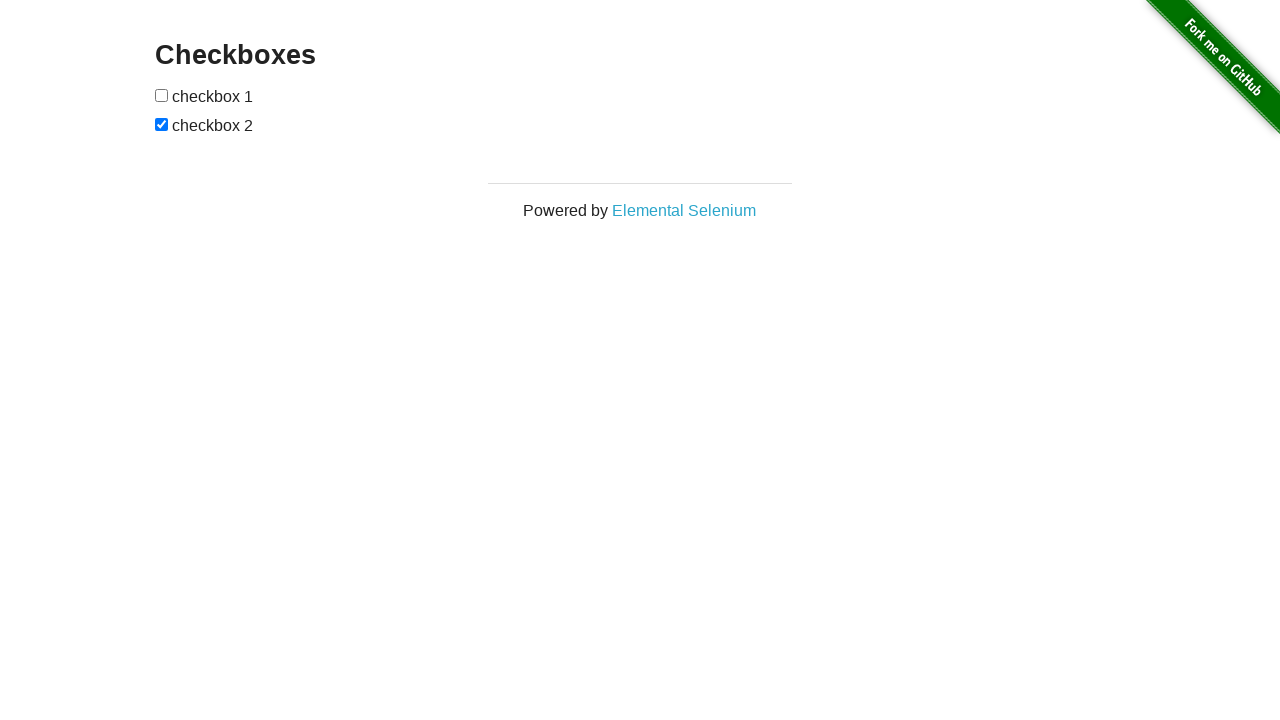

Verified first checkbox is initially unchecked
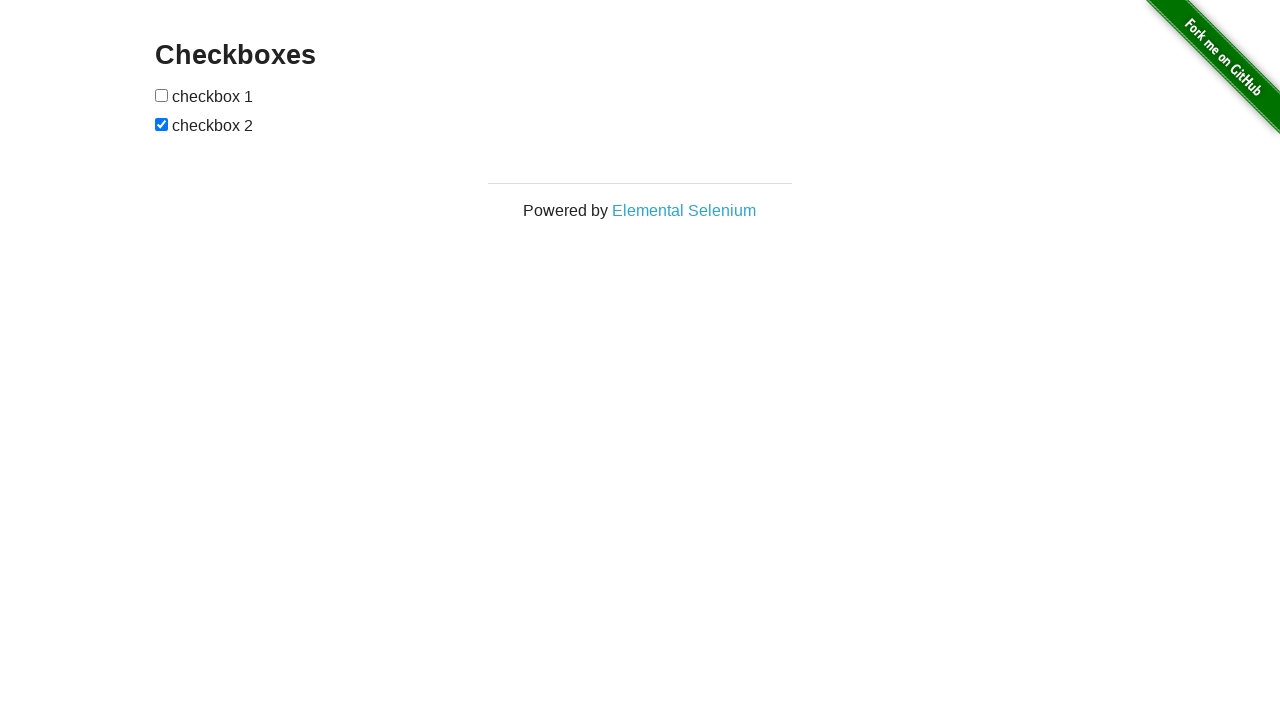

Verified second checkbox is initially checked
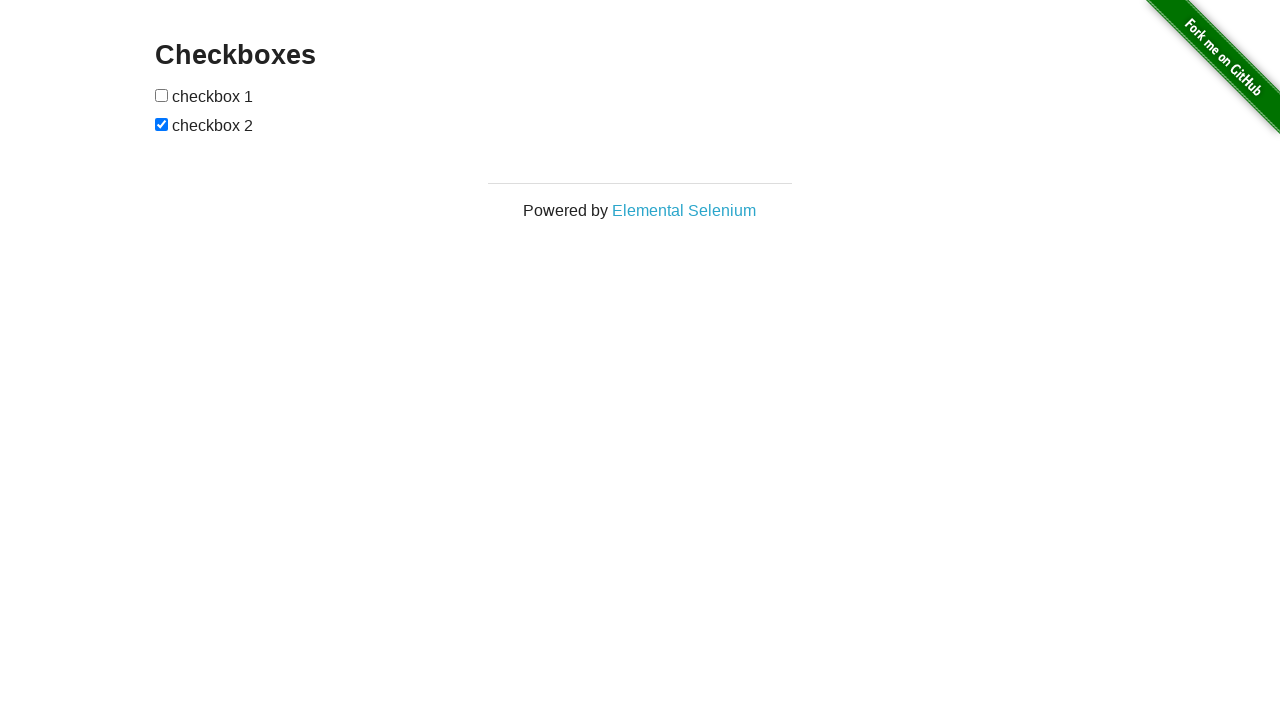

Clicked first checkbox to toggle it at (162, 95) on (//input[@type='checkbox'])[1]
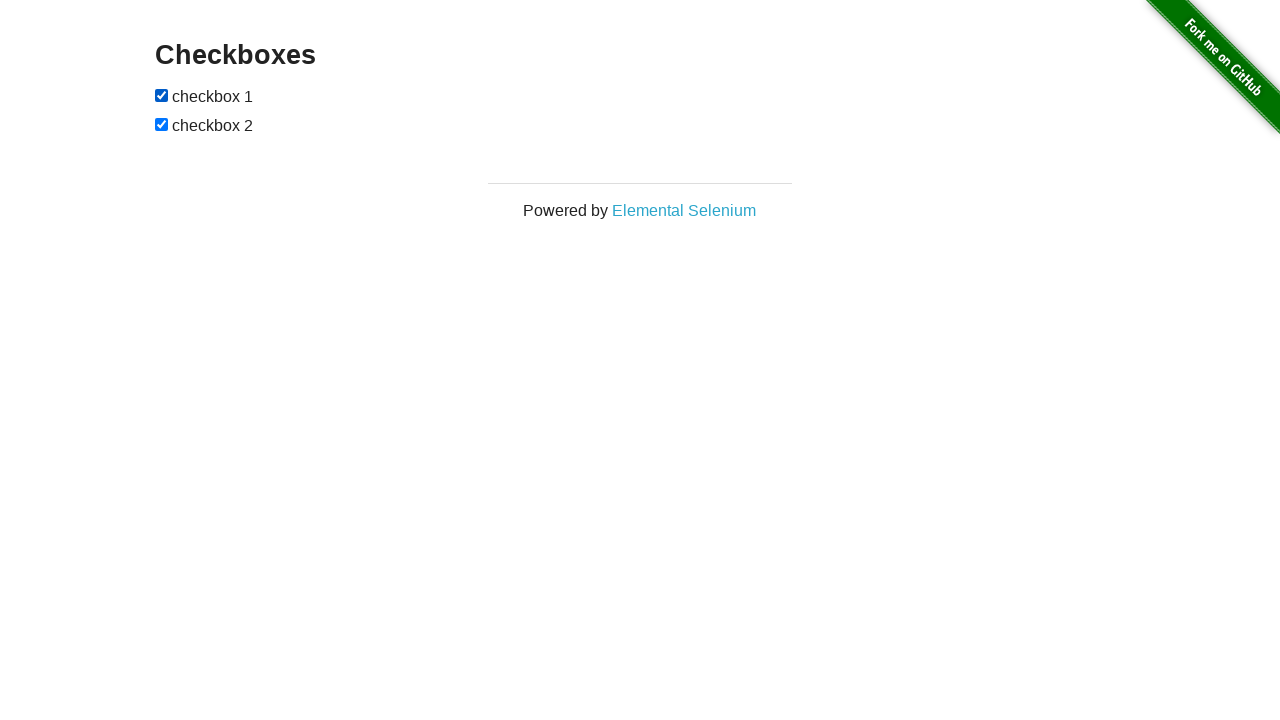

Clicked second checkbox to toggle it at (162, 124) on (//input[@type='checkbox'])[2]
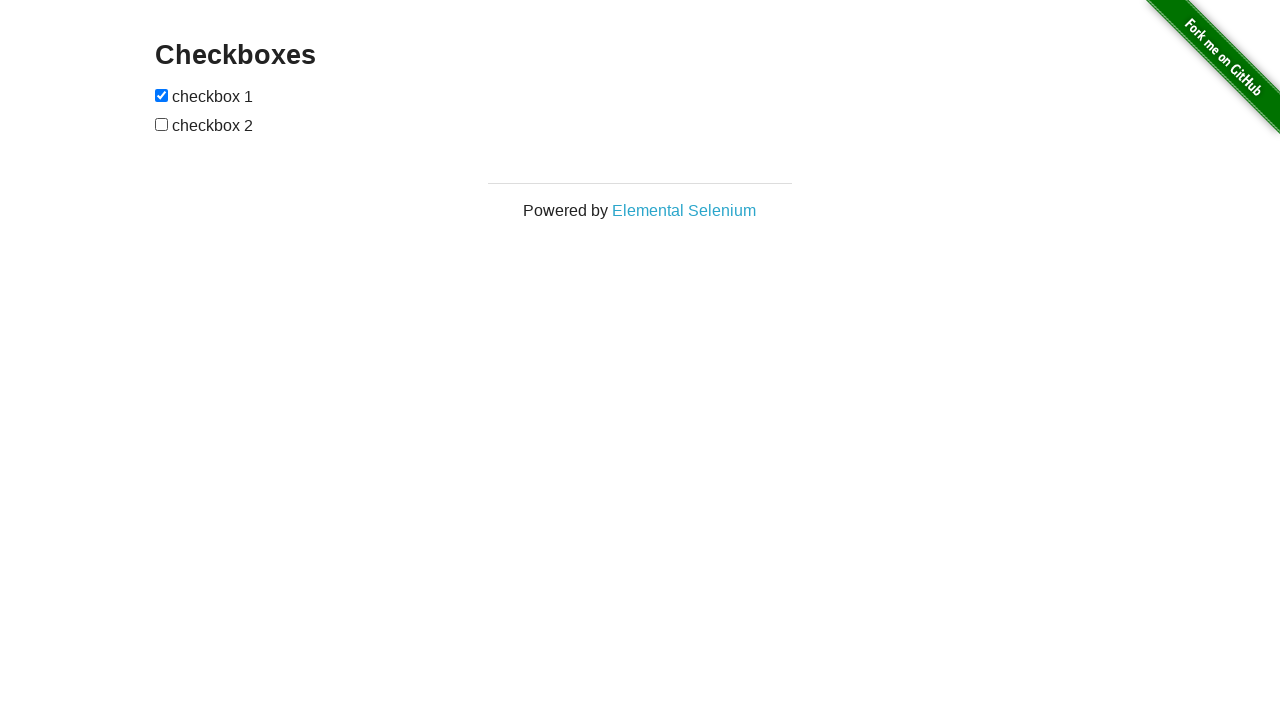

Second checkbox was unchecked, clicked to select it at (162, 124) on (//input[@type='checkbox'])[2]
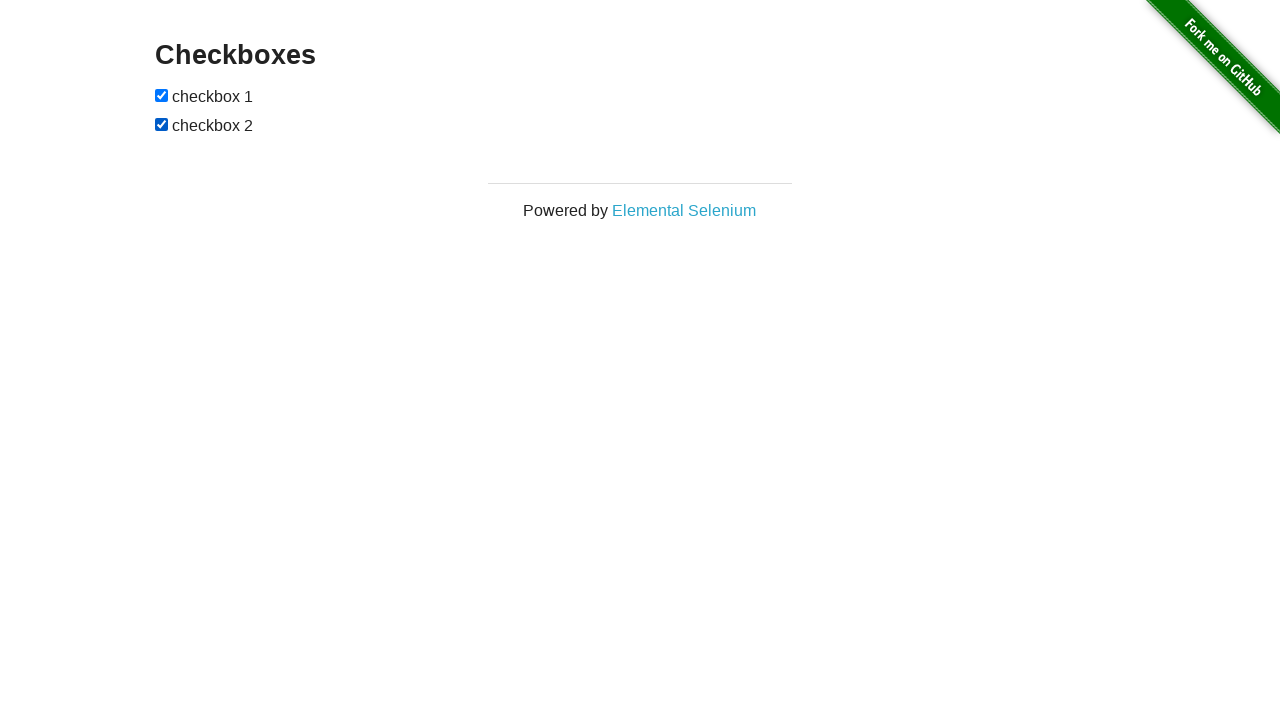

Verified first checkbox is now checked
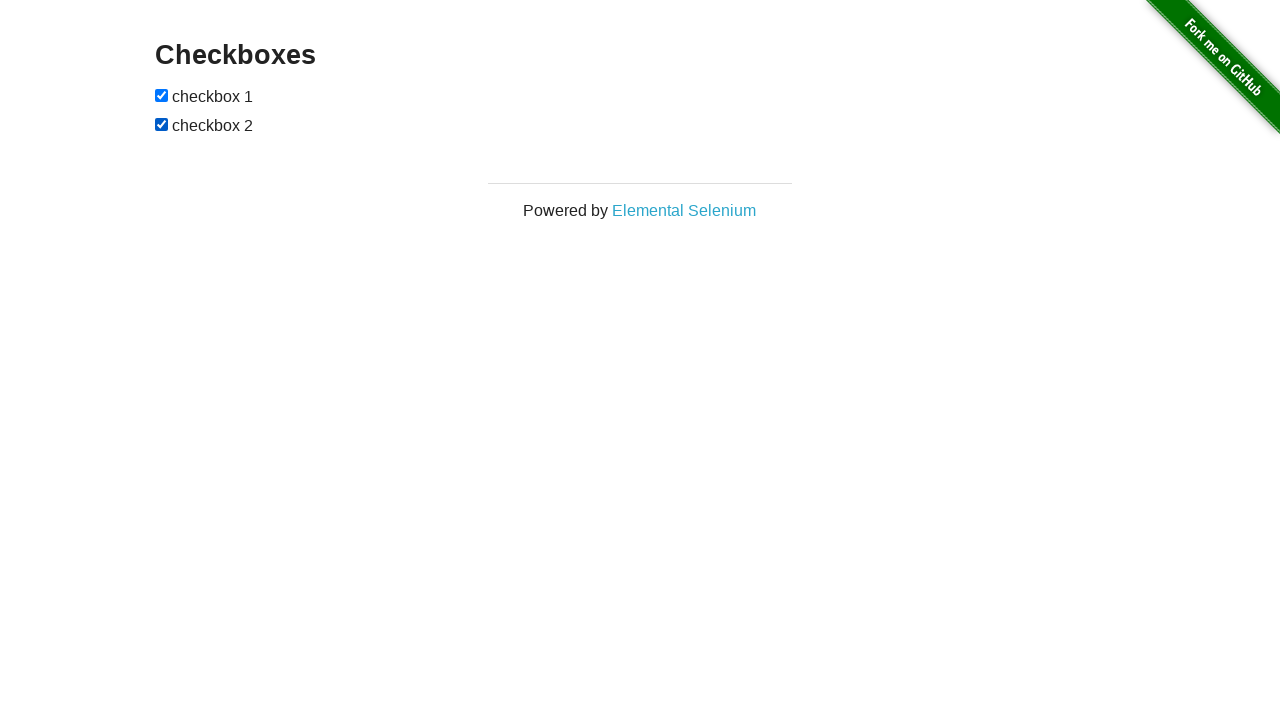

Verified second checkbox is now checked
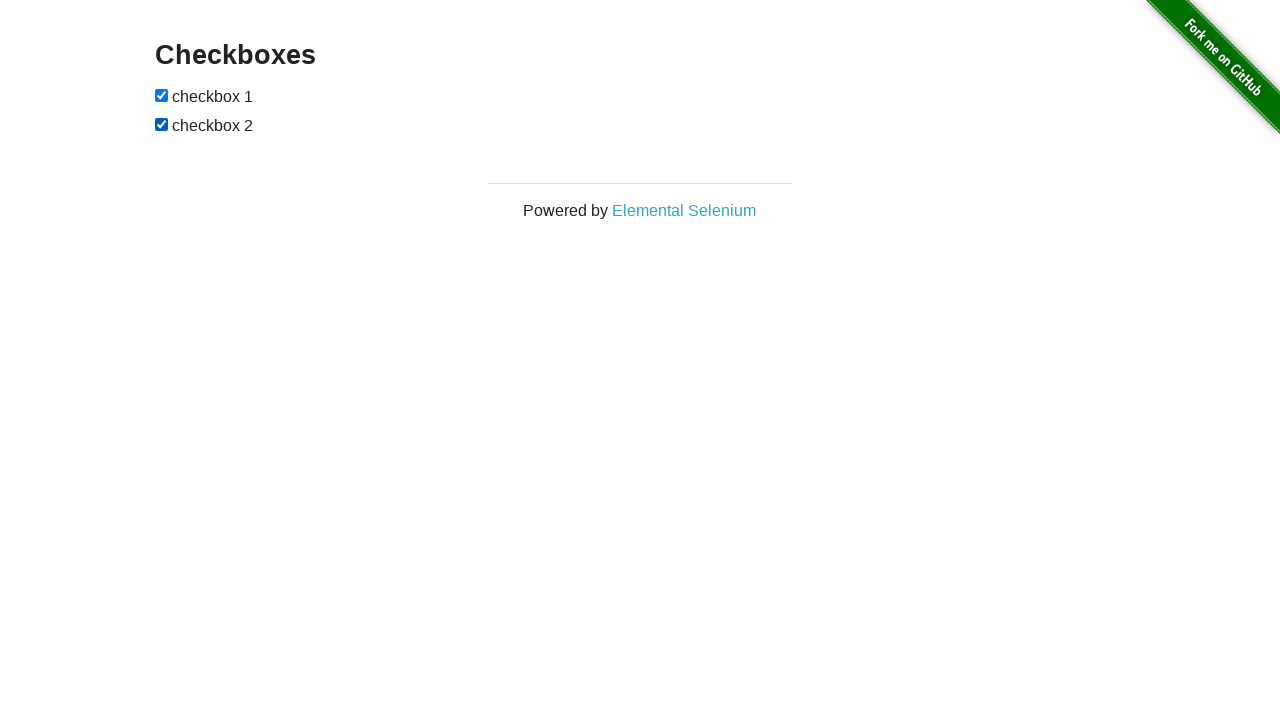

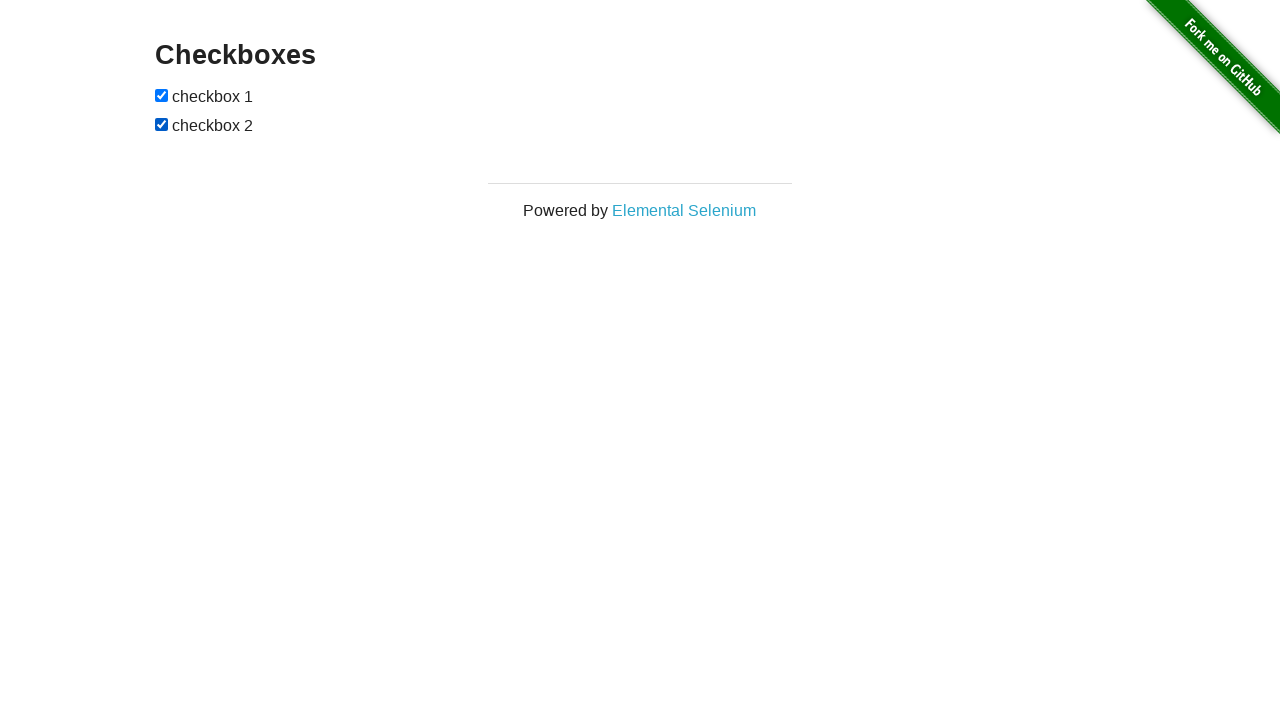